Tests the jQuery UI date picker by clicking on the date input field, navigating to the previous month, and selecting the 10th day.

Starting URL: https://jqueryui.com/datepicker/

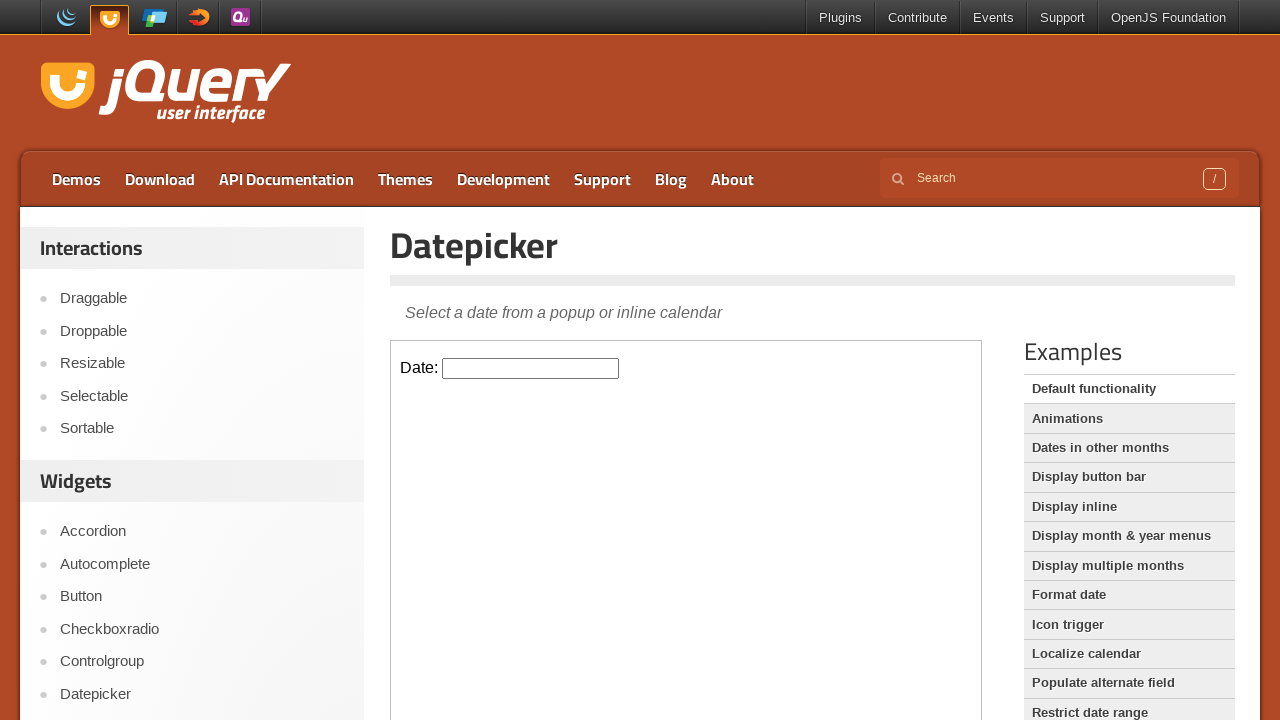

Located the datepicker demo iframe
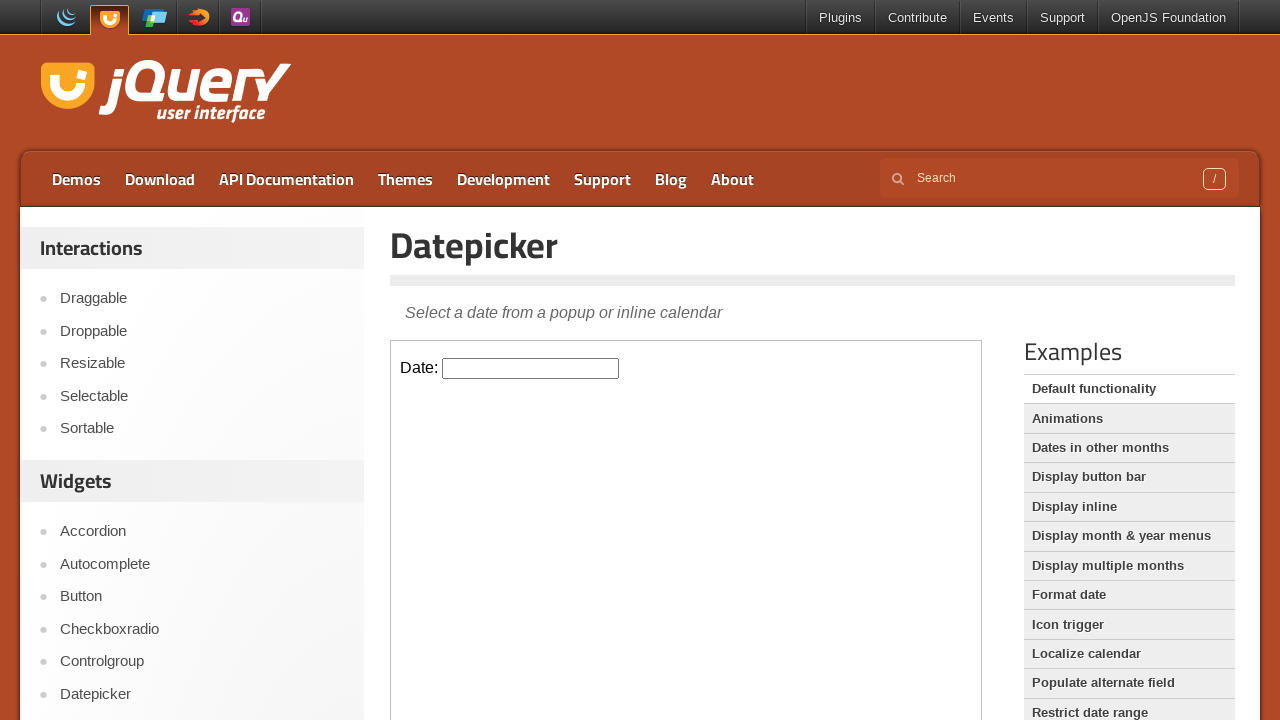

Clicked on the datepicker input field to open the calendar at (531, 368) on [class="demo-frame"] >> internal:control=enter-frame >> [id="datepicker"]
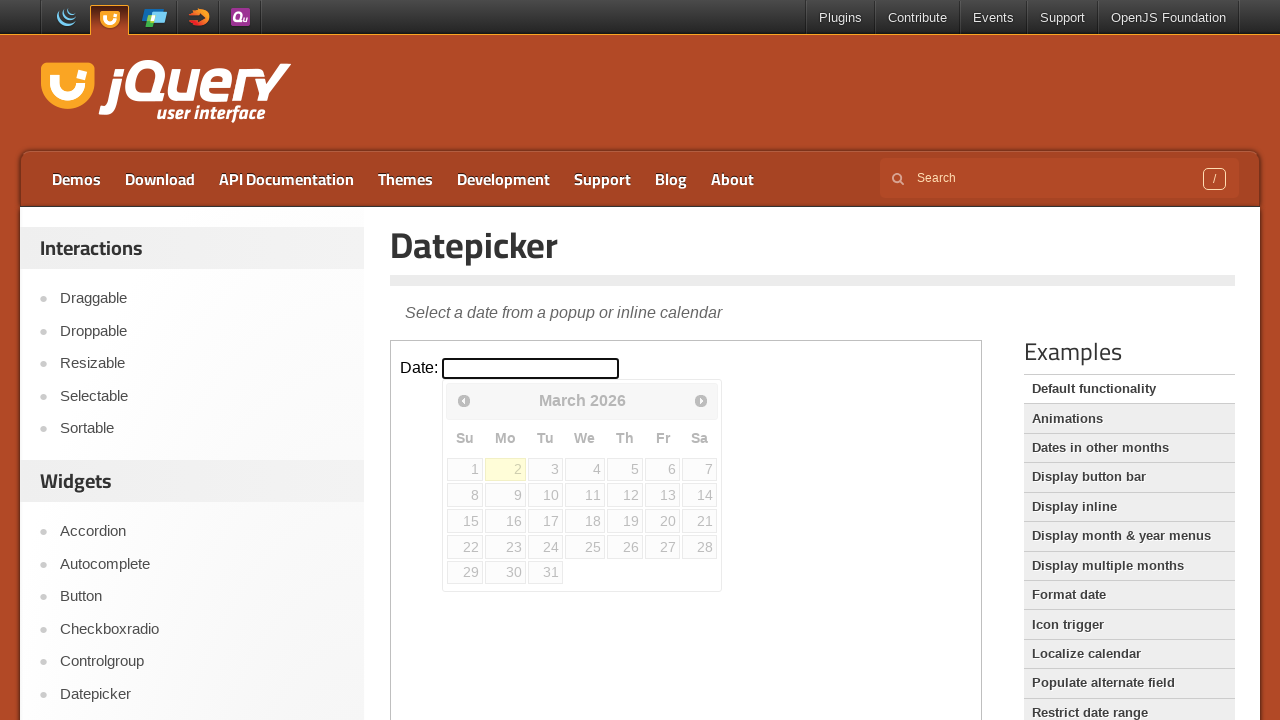

Clicked the Prev button to navigate to the previous month at (464, 400) on [class="demo-frame"] >> internal:control=enter-frame >> [title="Prev"]
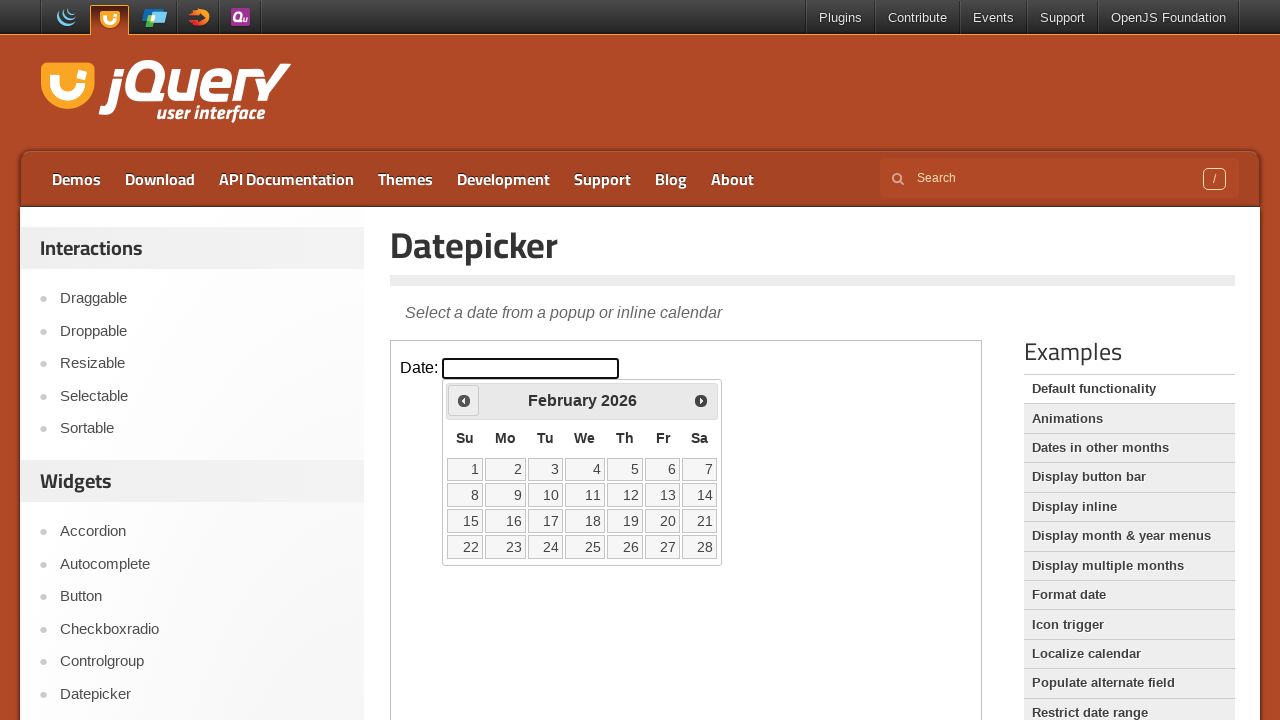

Selected the 10th day of the month at (545, 495) on [class="demo-frame"] >> internal:control=enter-frame >> text="10"
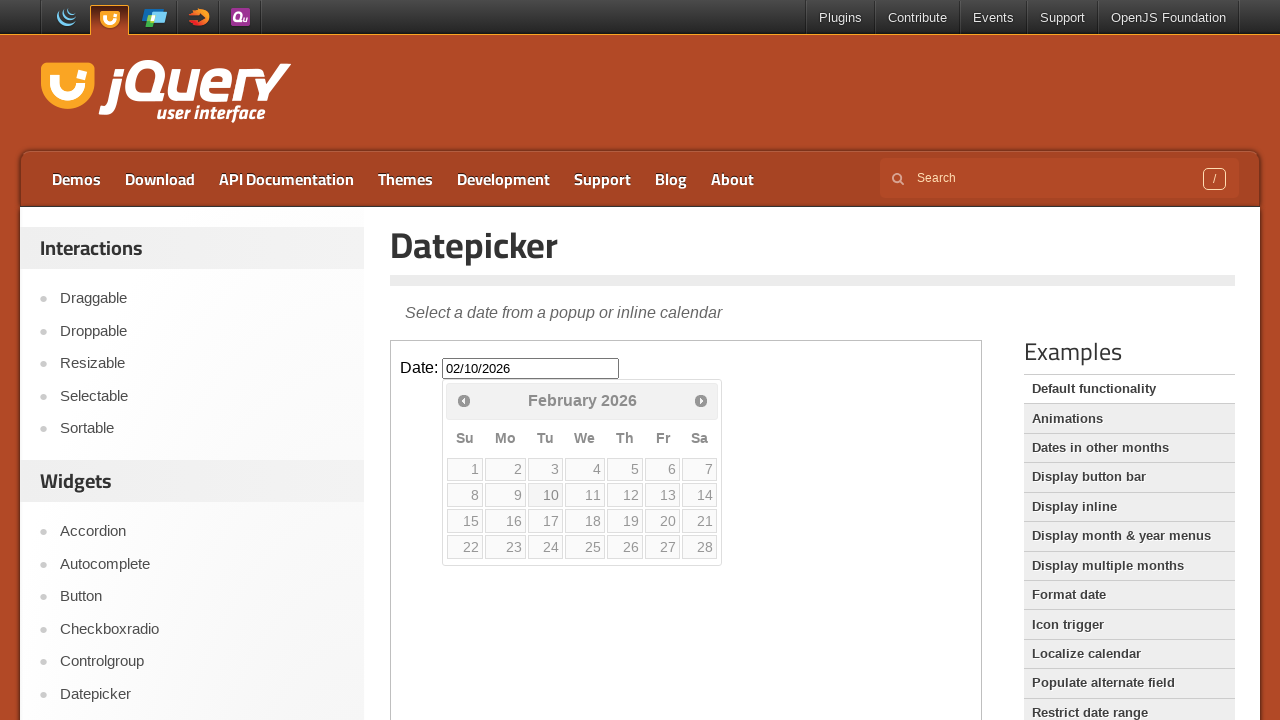

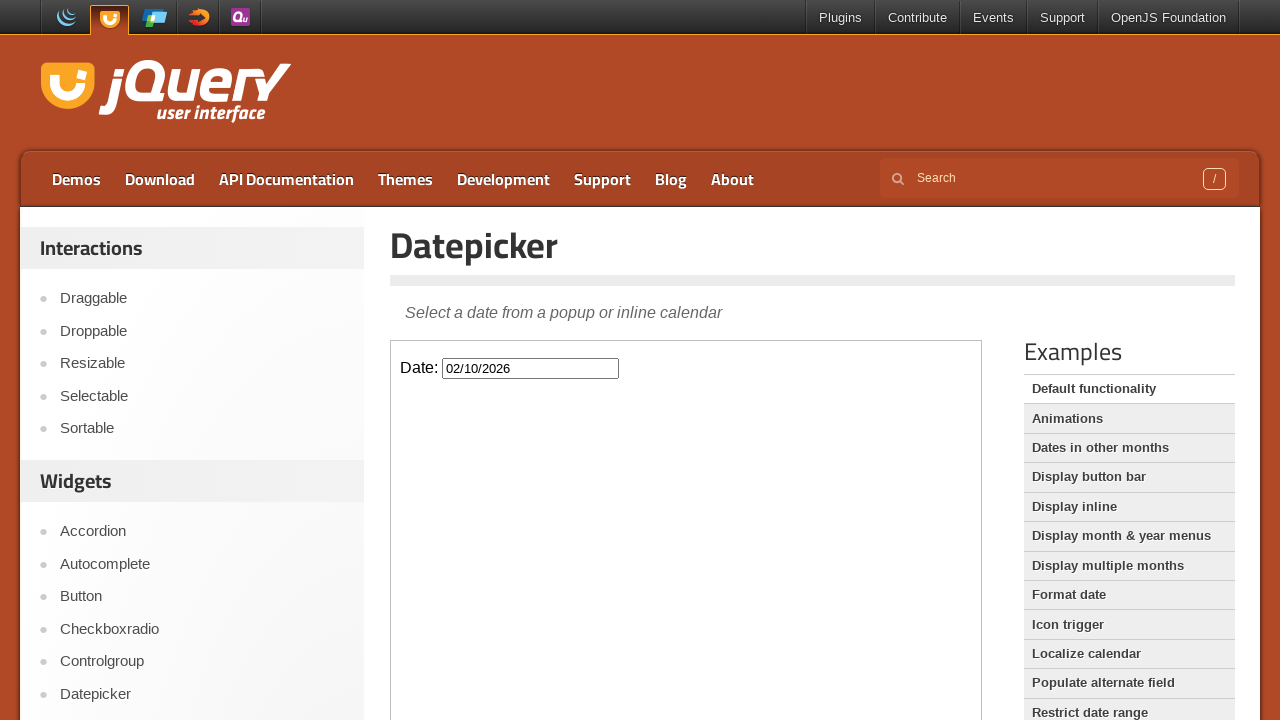